Solves a math captcha by calculating a formula based on an attribute value, then fills the answer and checks required checkboxes before submitting

Starting URL: http://suninjuly.github.io/get_attribute.html

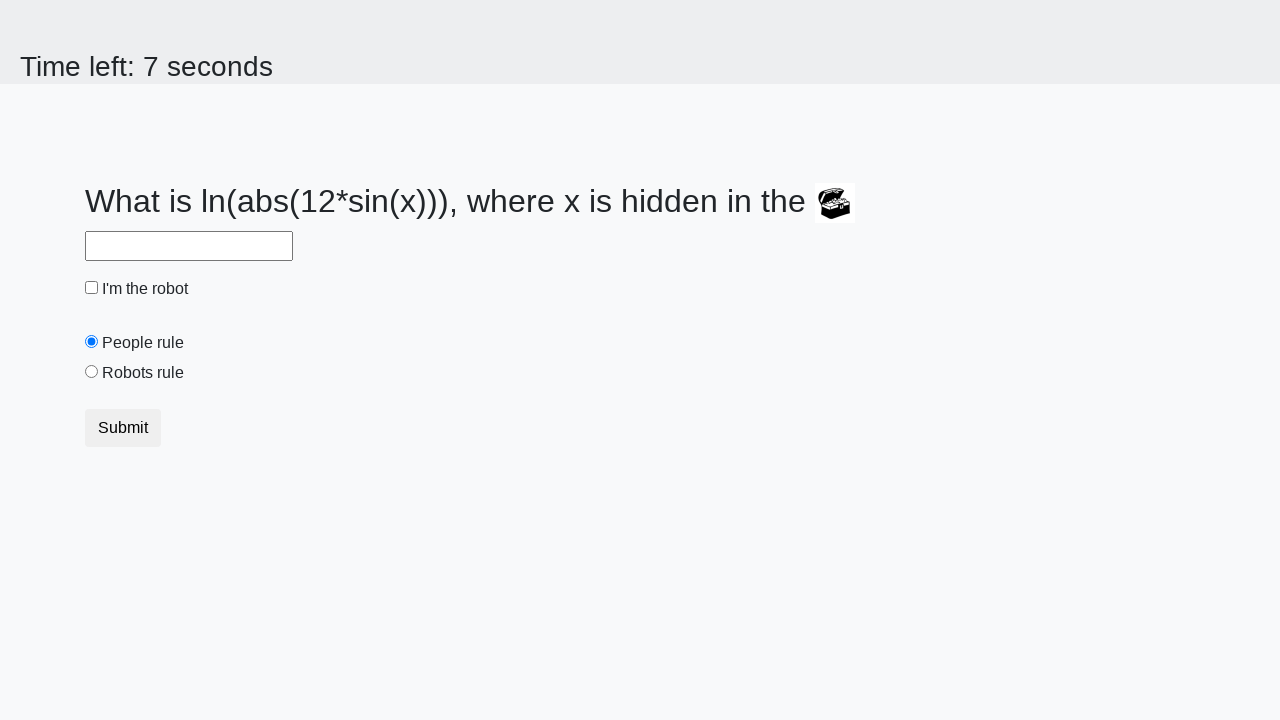

Located the treasure element
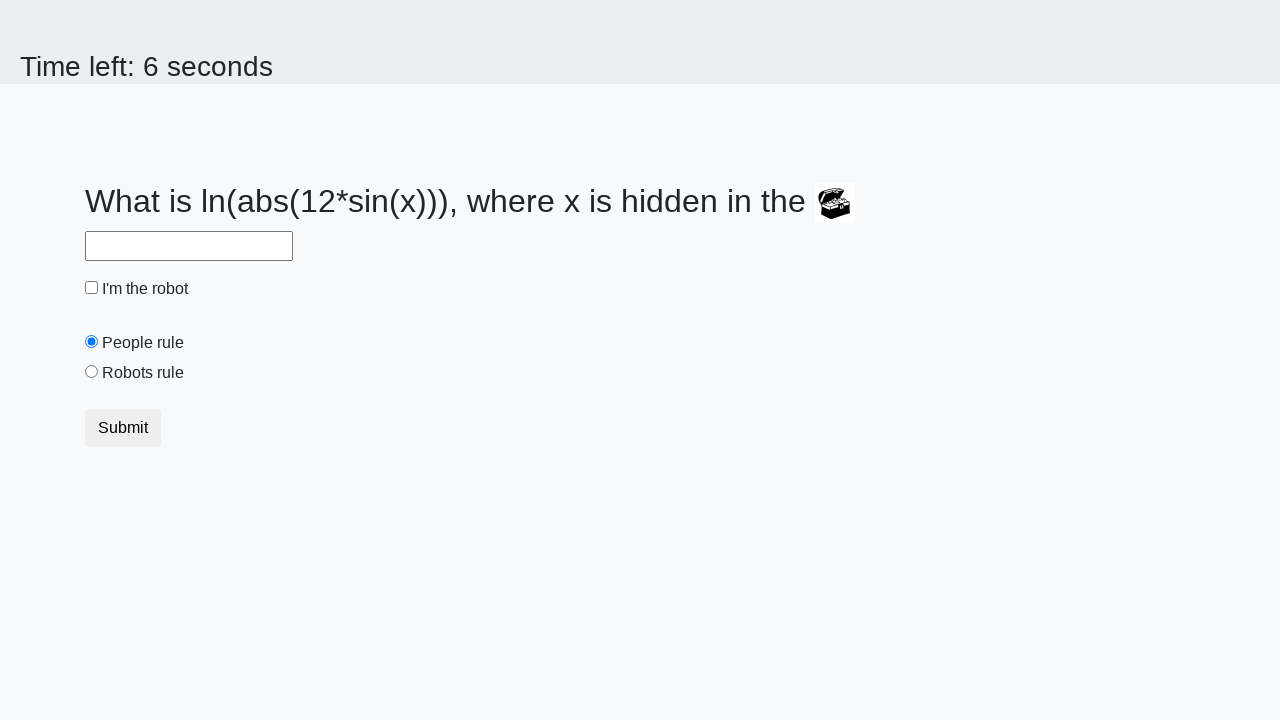

Retrieved valuex attribute with value: 745
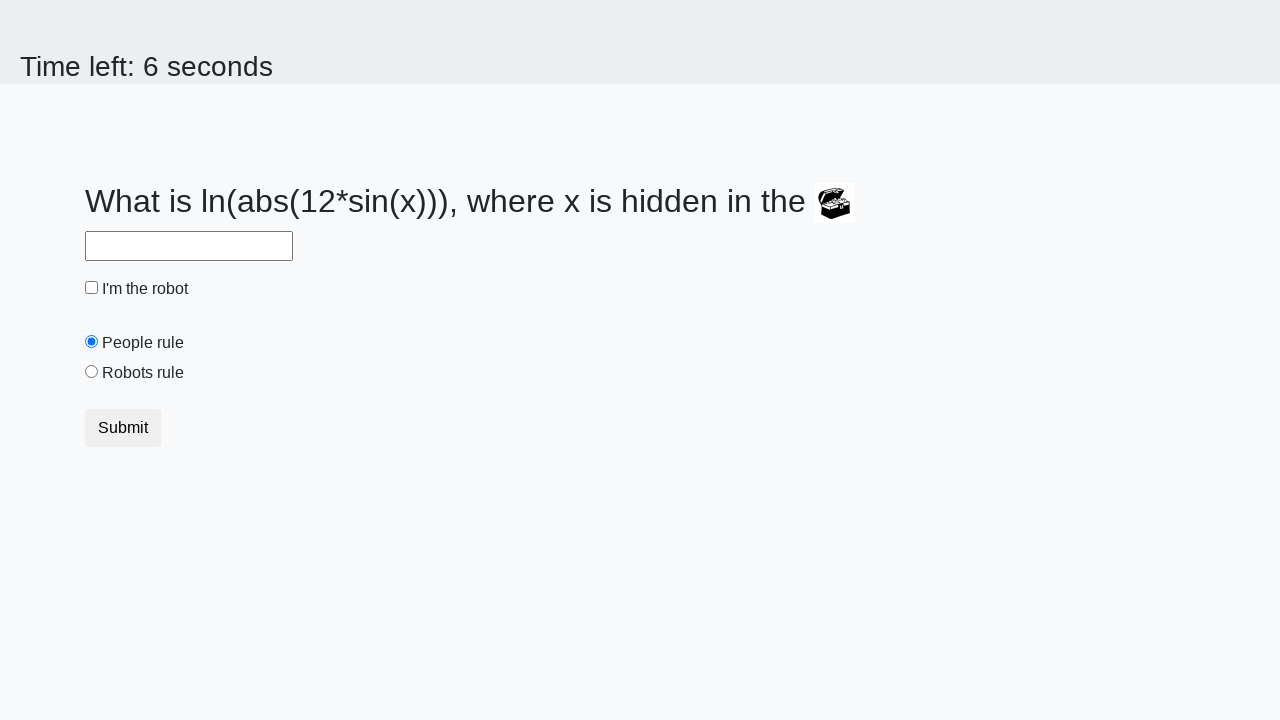

Calculated answer using formula: 1.6368285044129476
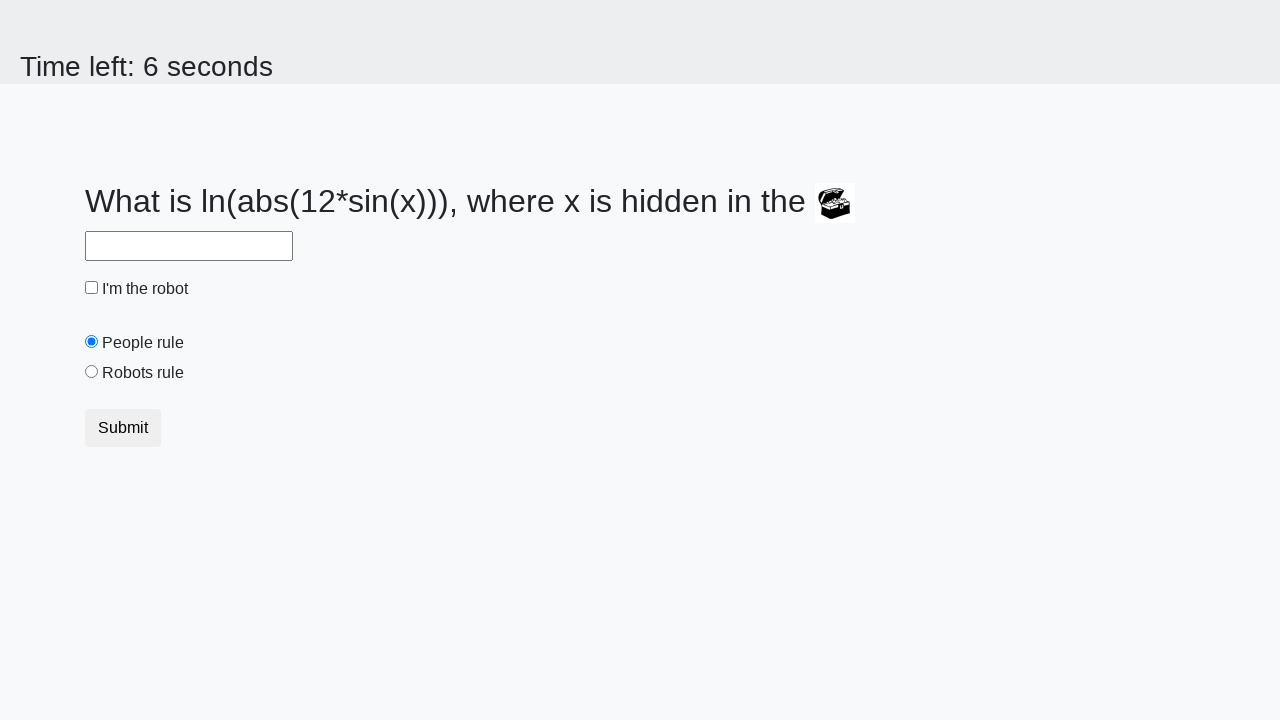

Filled answer field with calculated value: 1.6368285044129476 on #answer
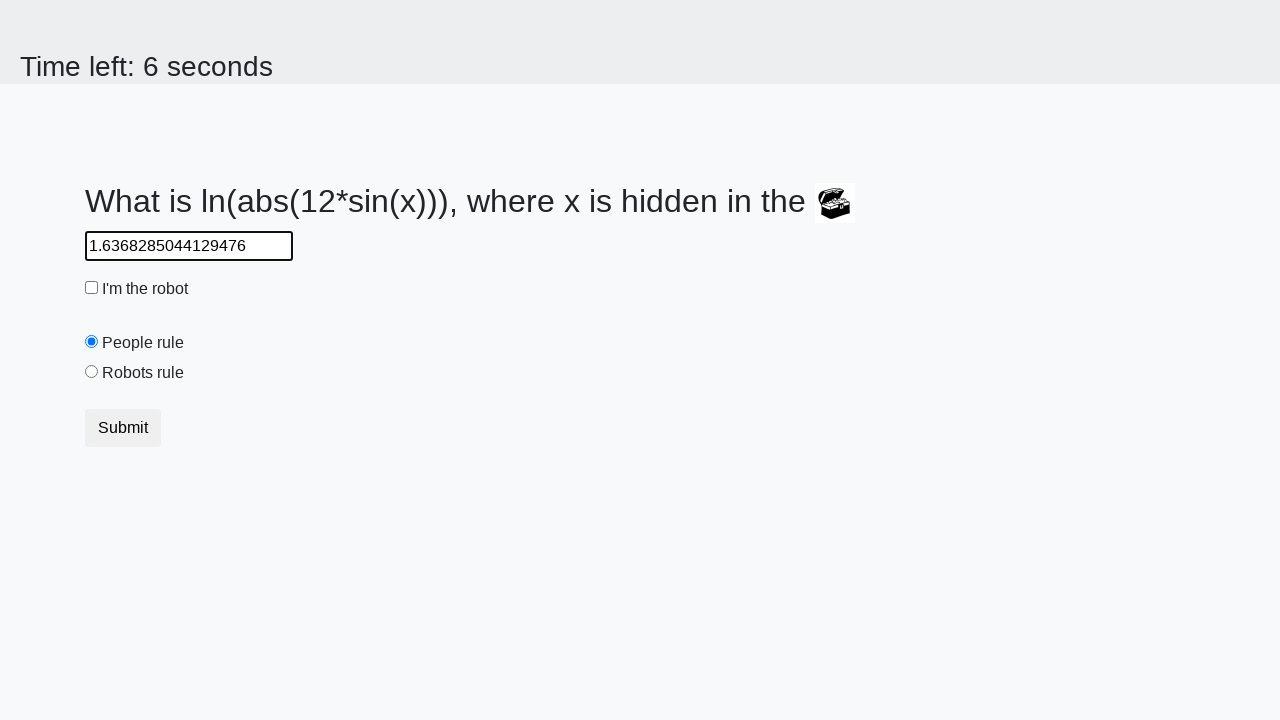

Checked the robot checkbox at (92, 288) on #robotCheckbox
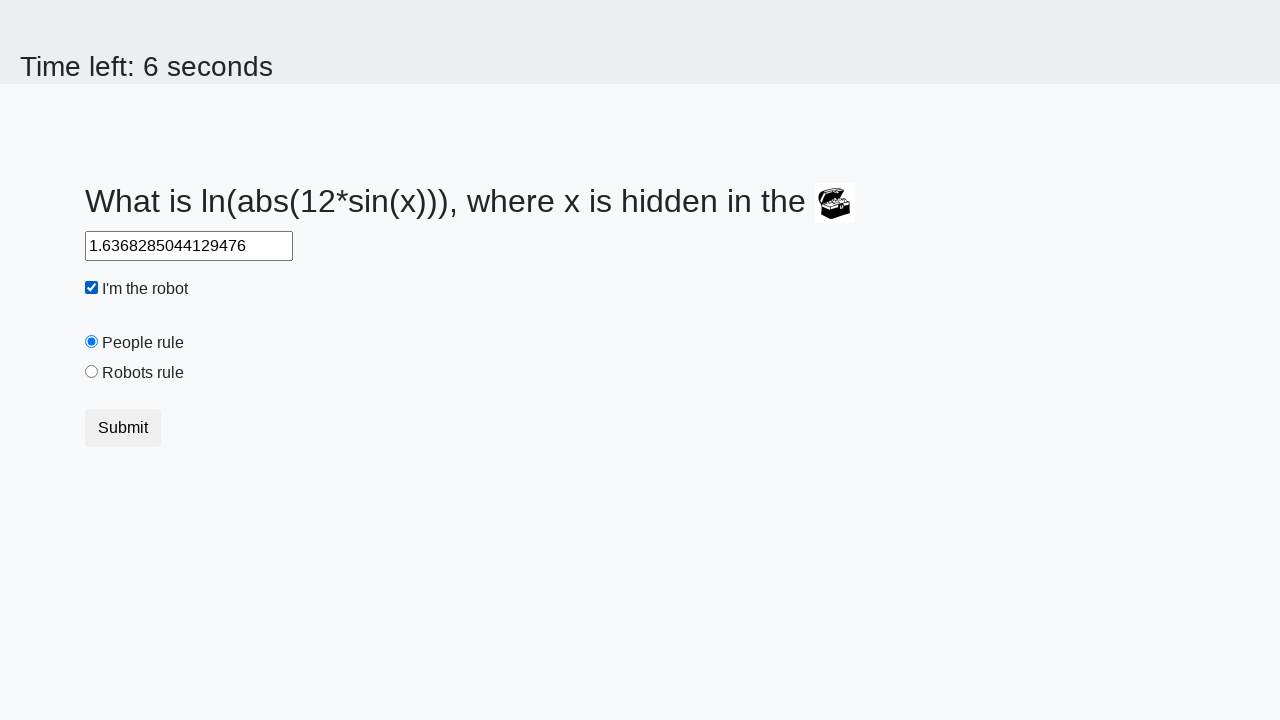

Checked the robots rule checkbox at (92, 372) on #robotsRule
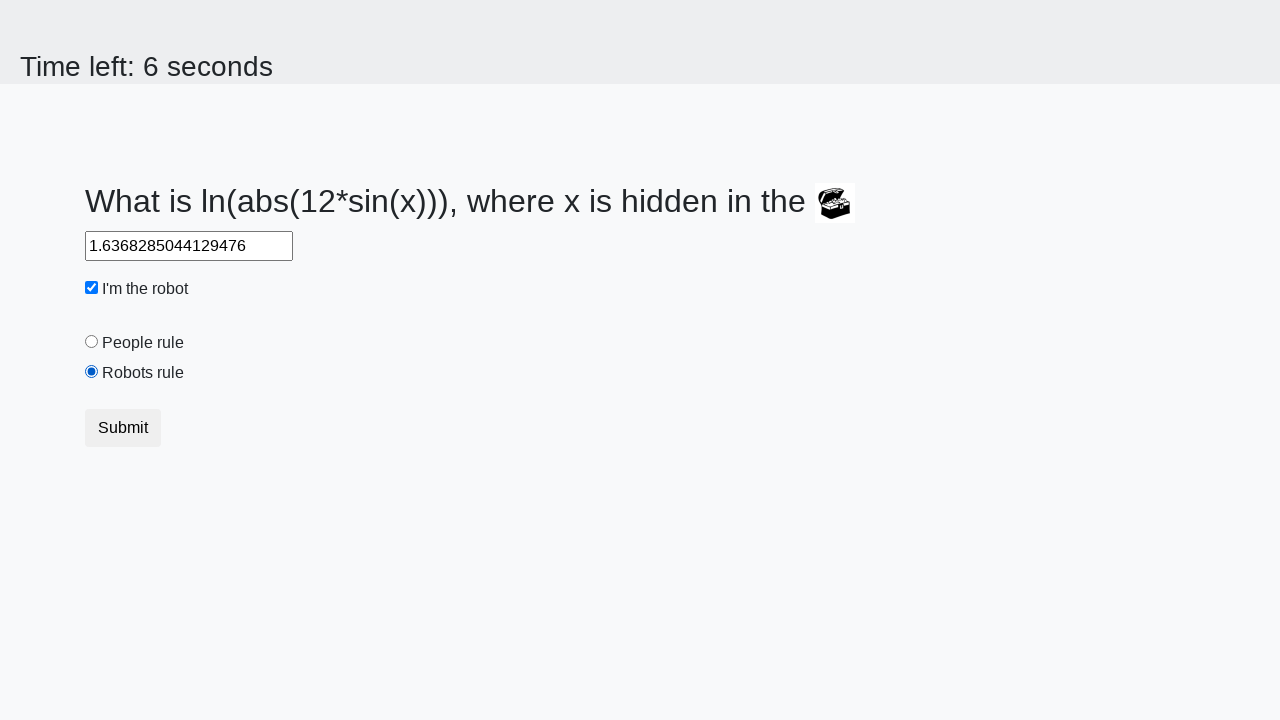

Clicked submit button to submit the form at (123, 428) on .btn-default
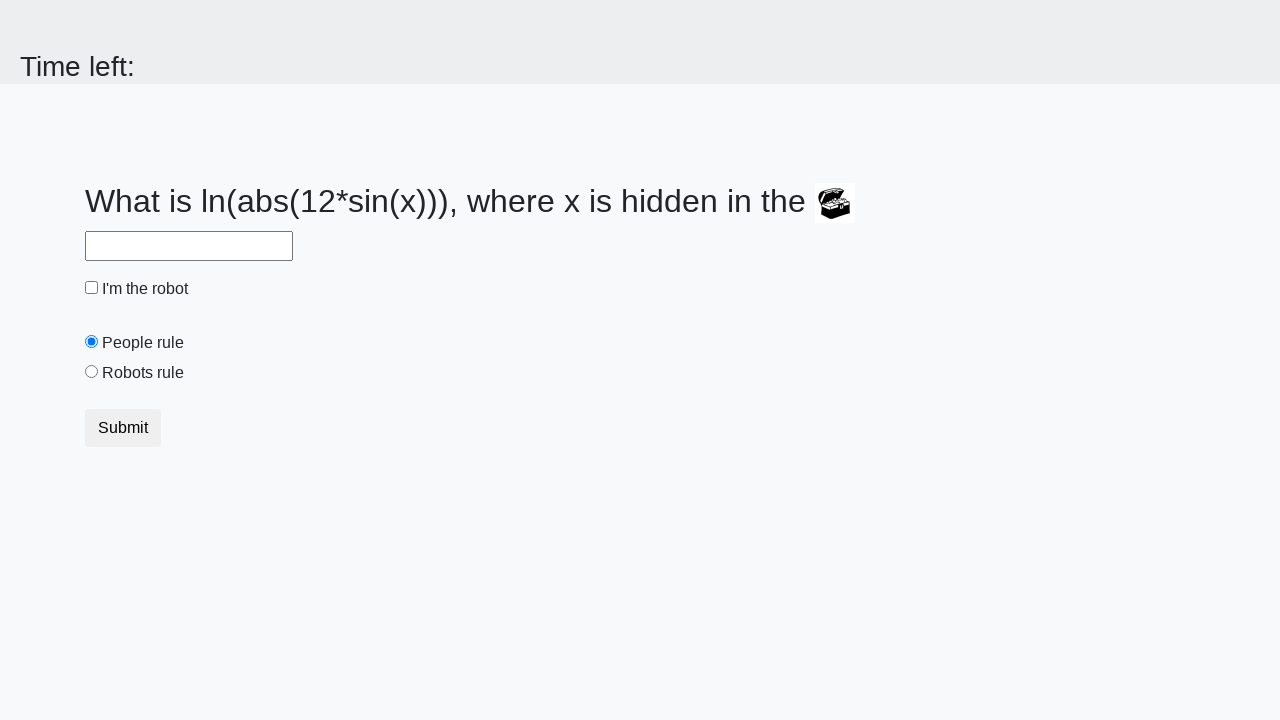

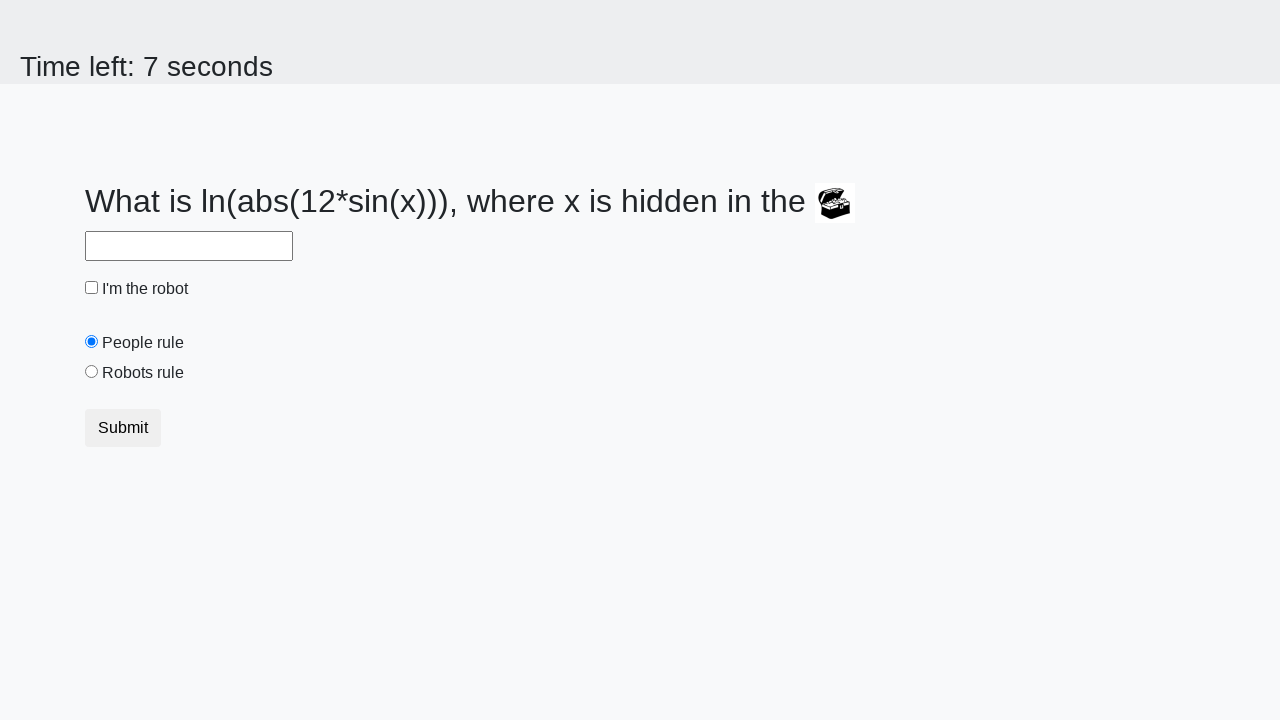